Tests dropdown menu functionality by opening the dropdown and clicking items within it

Starting URL: https://formy-project.herokuapp.com/buttons

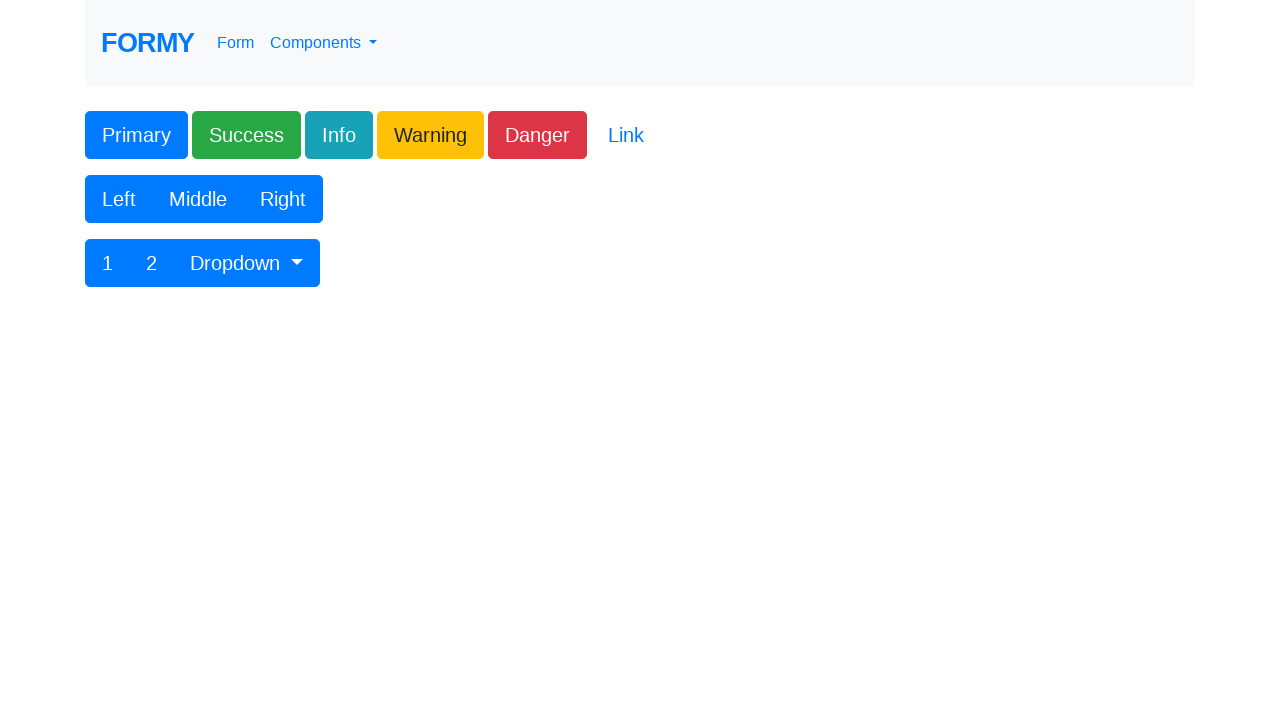

Clicked dropdown button to open menu at (247, 263) on #btnGroupDrop1
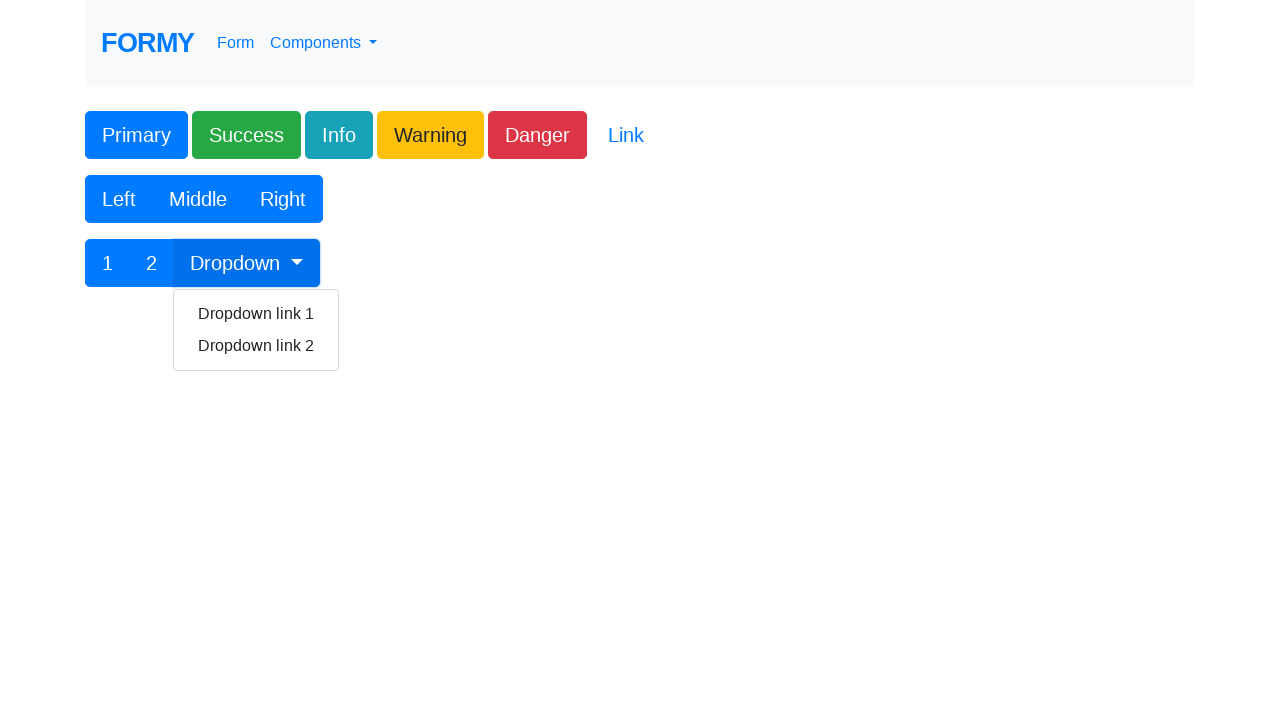

Clicked dropdown item with selector: div[class='dropdown-menu show'] > a:nth-child(1) at (256, 314) on div[class='dropdown-menu show'] > a:nth-child(1)
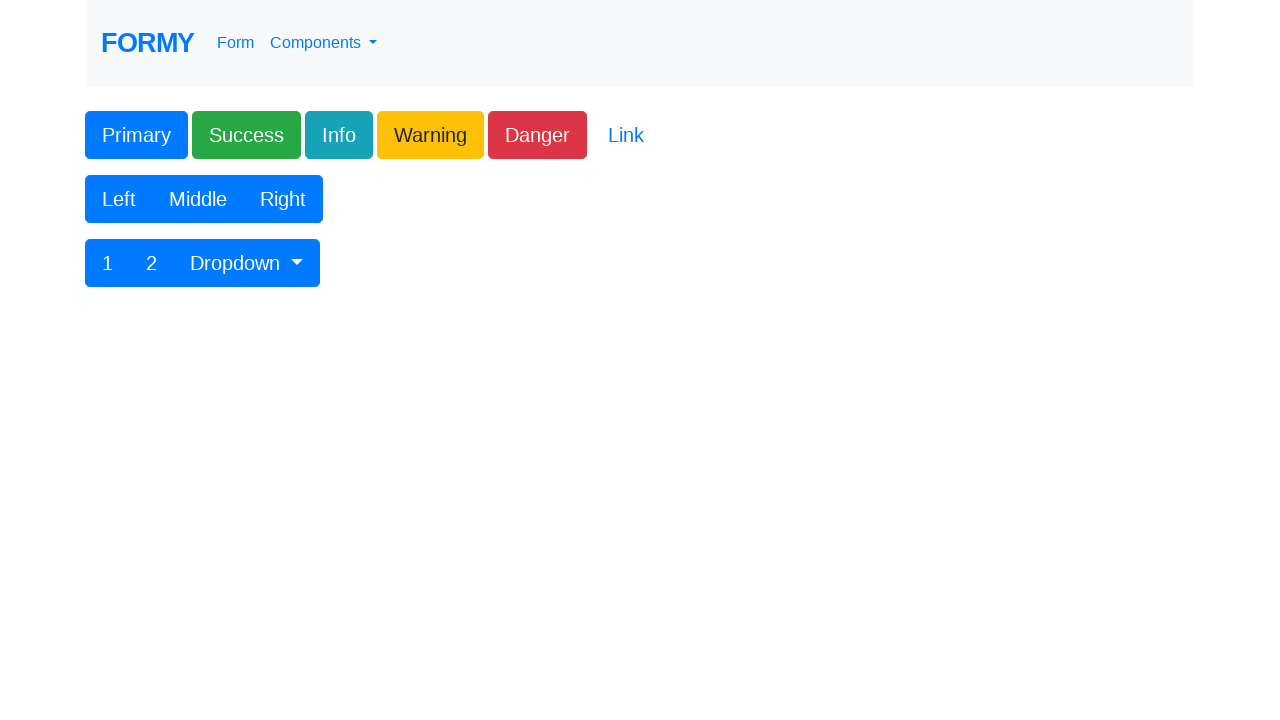

Clicked dropdown button to open menu at (247, 263) on #btnGroupDrop1
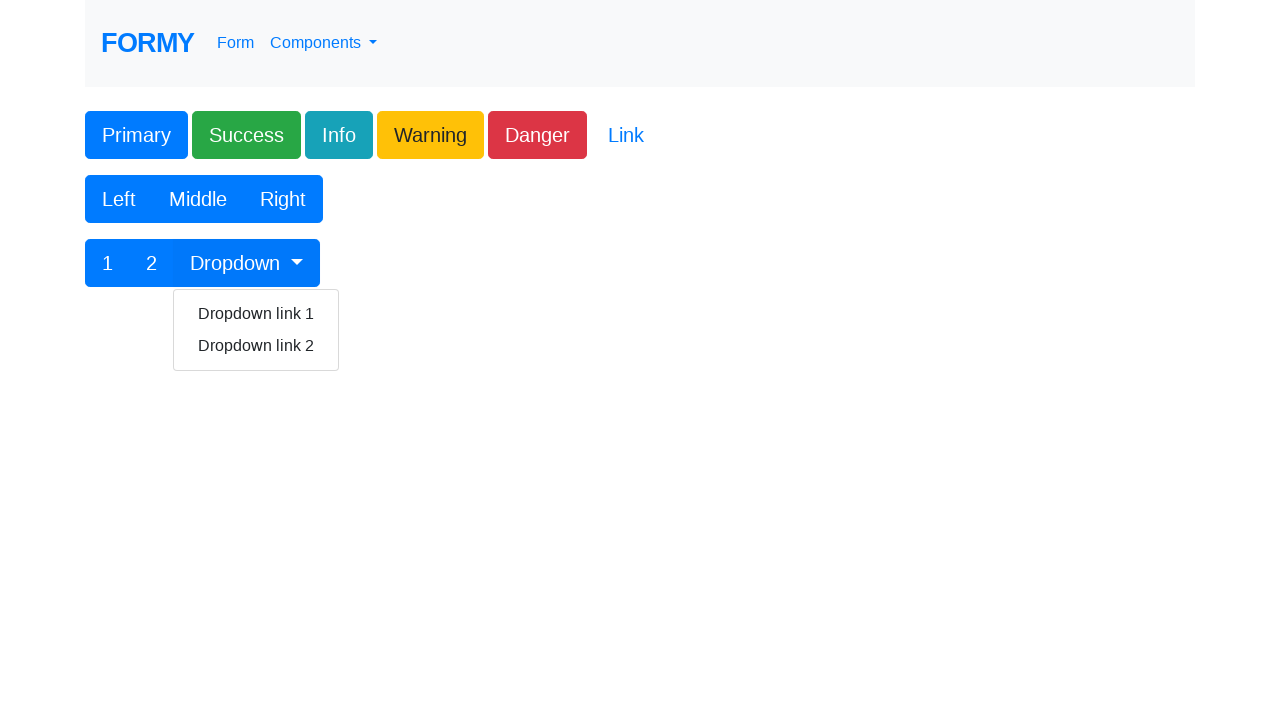

Clicked dropdown item with selector: div[class='dropdown-menu show'] > a:nth-child(2) at (256, 346) on div[class='dropdown-menu show'] > a:nth-child(2)
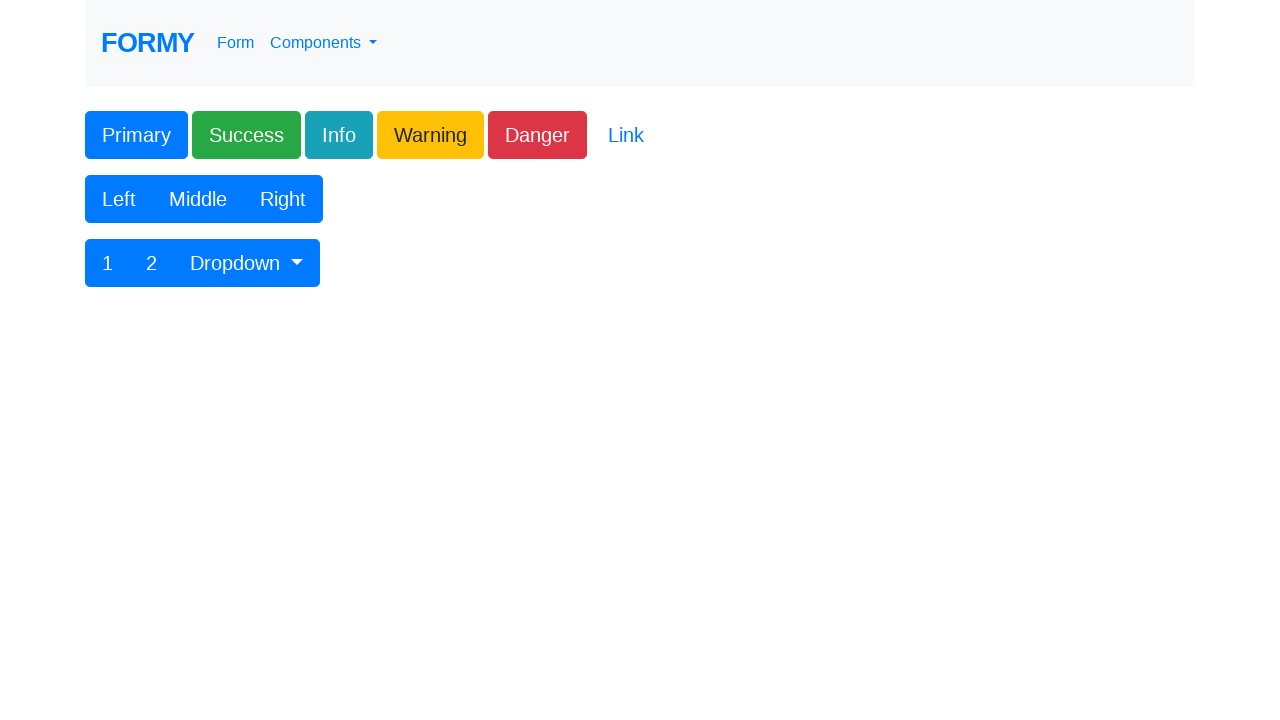

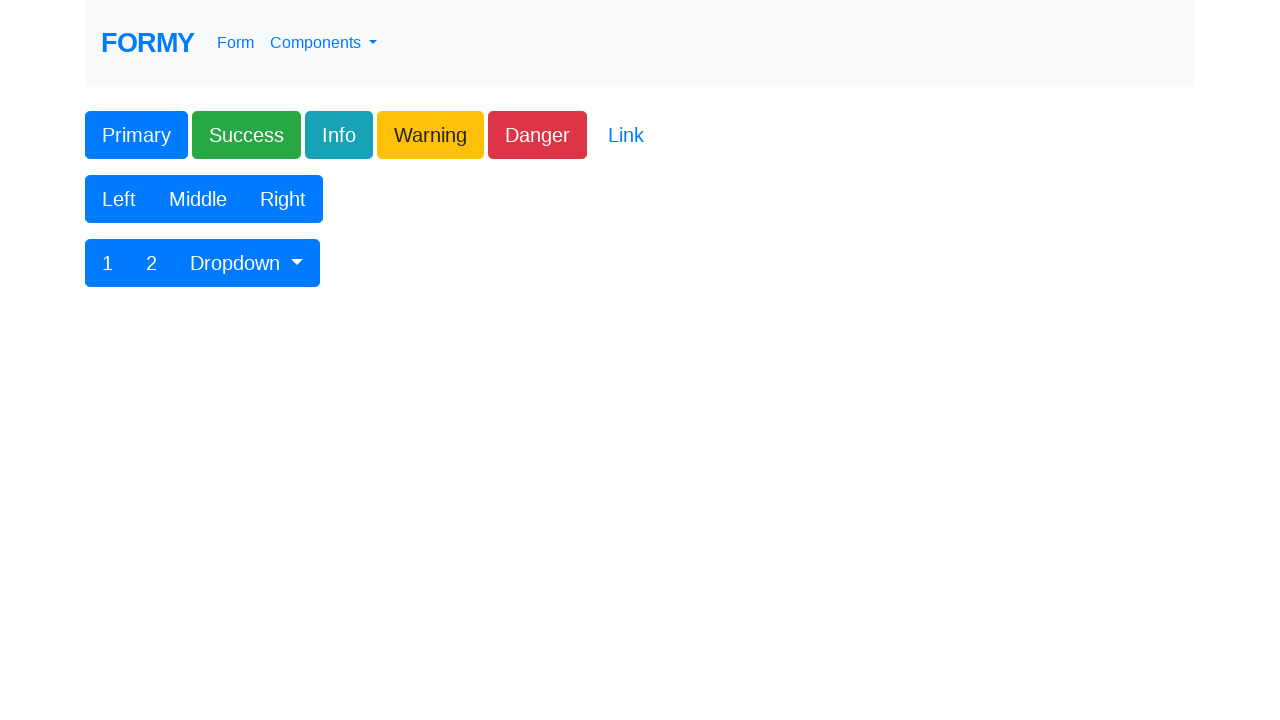